Tests the Playwright documentation site by verifying the page title, checking the "Get Started" link attributes, clicking it, and verifying the Installation heading appears (same as test2, different implementation)

Starting URL: http://playwright.dev

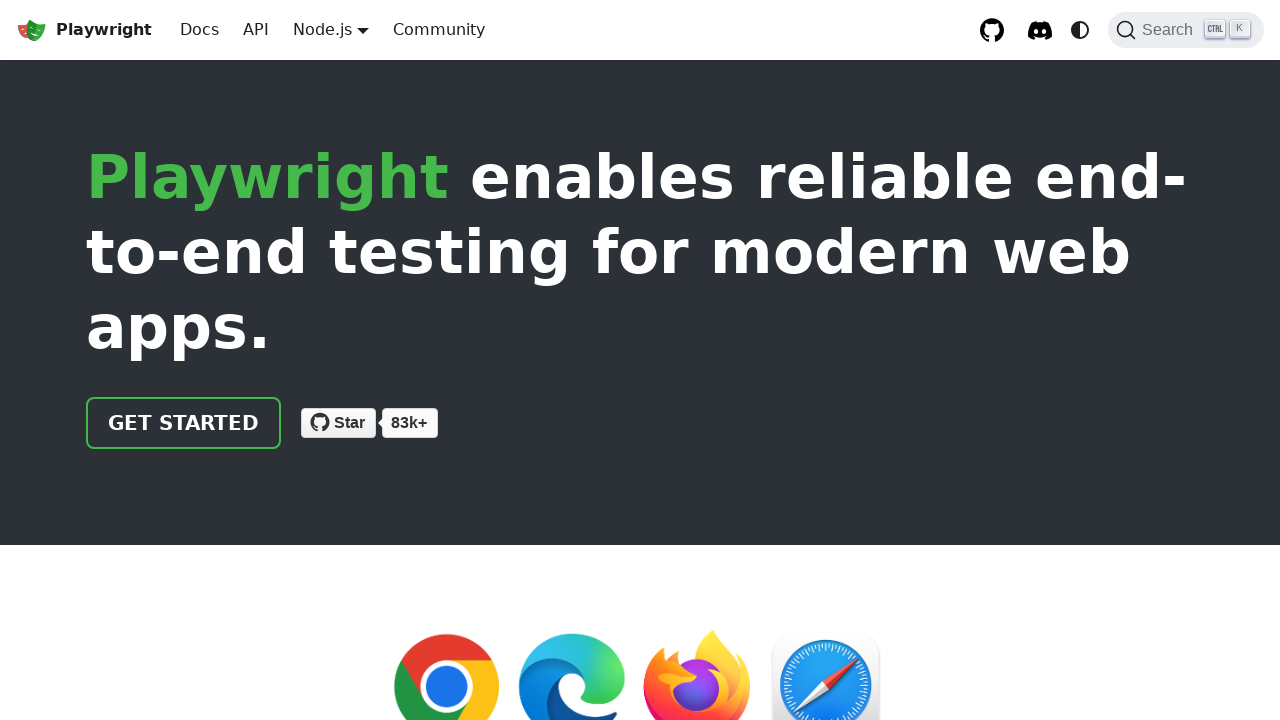

Verified page title contains 'Playwright'
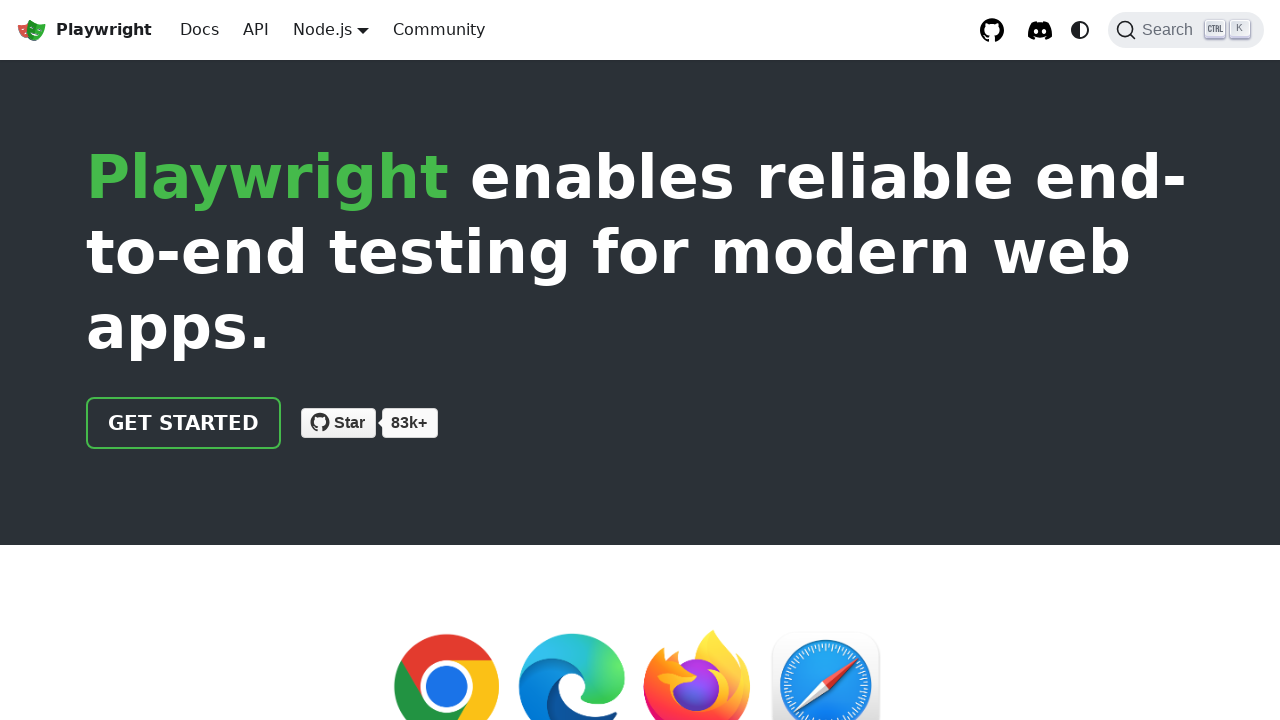

Located the 'Get Started' link
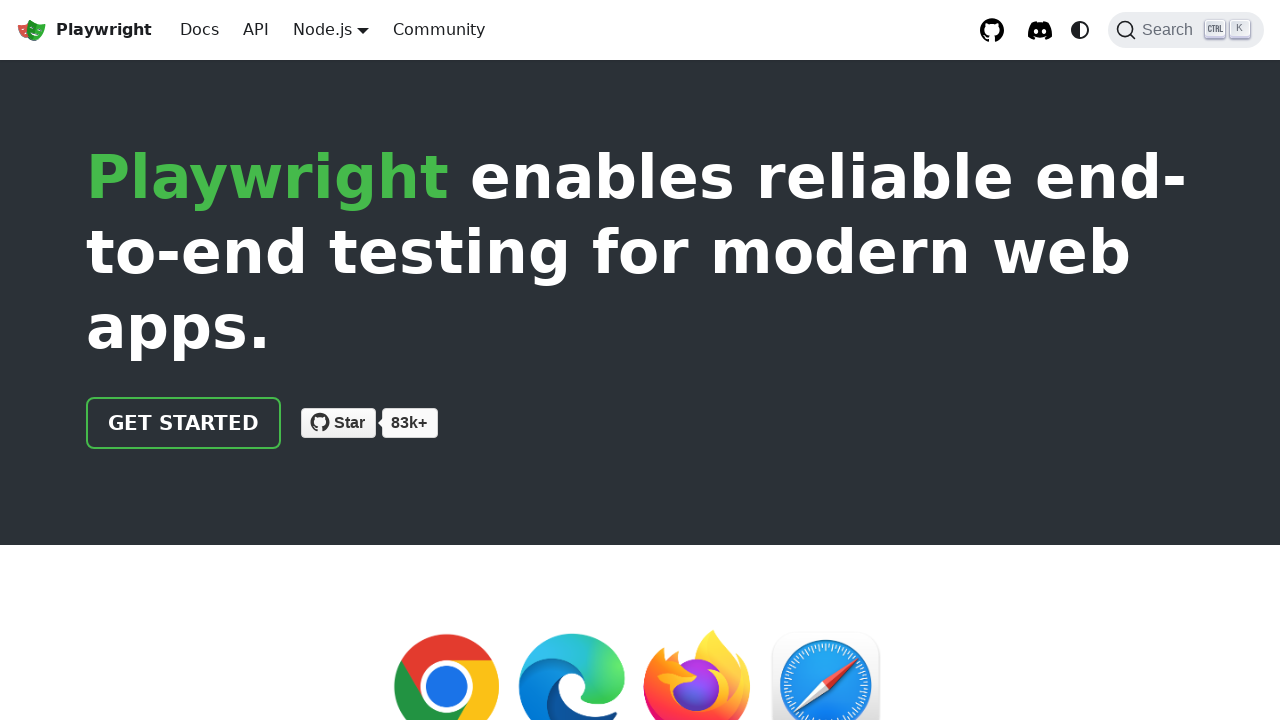

Verified 'Get Started' link has href='/docs/intro'
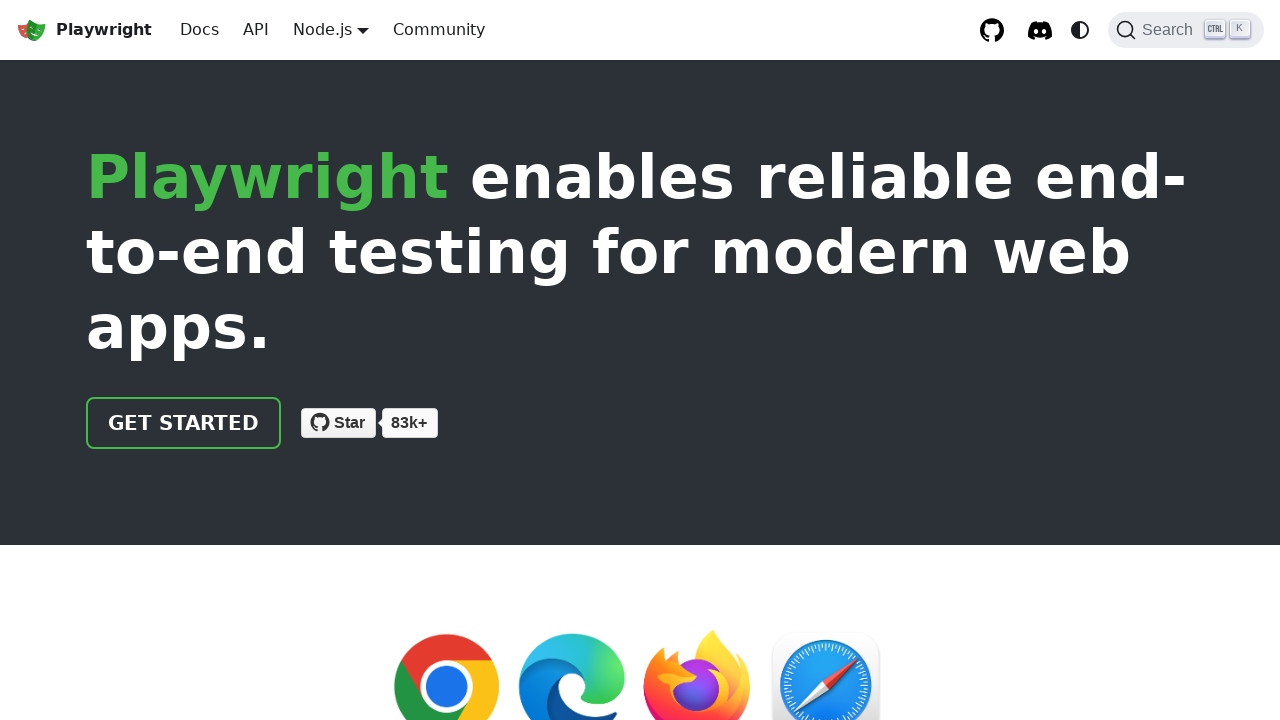

Clicked the 'Get Started' link at (184, 423) on internal:role=link[name="Get Started"i]
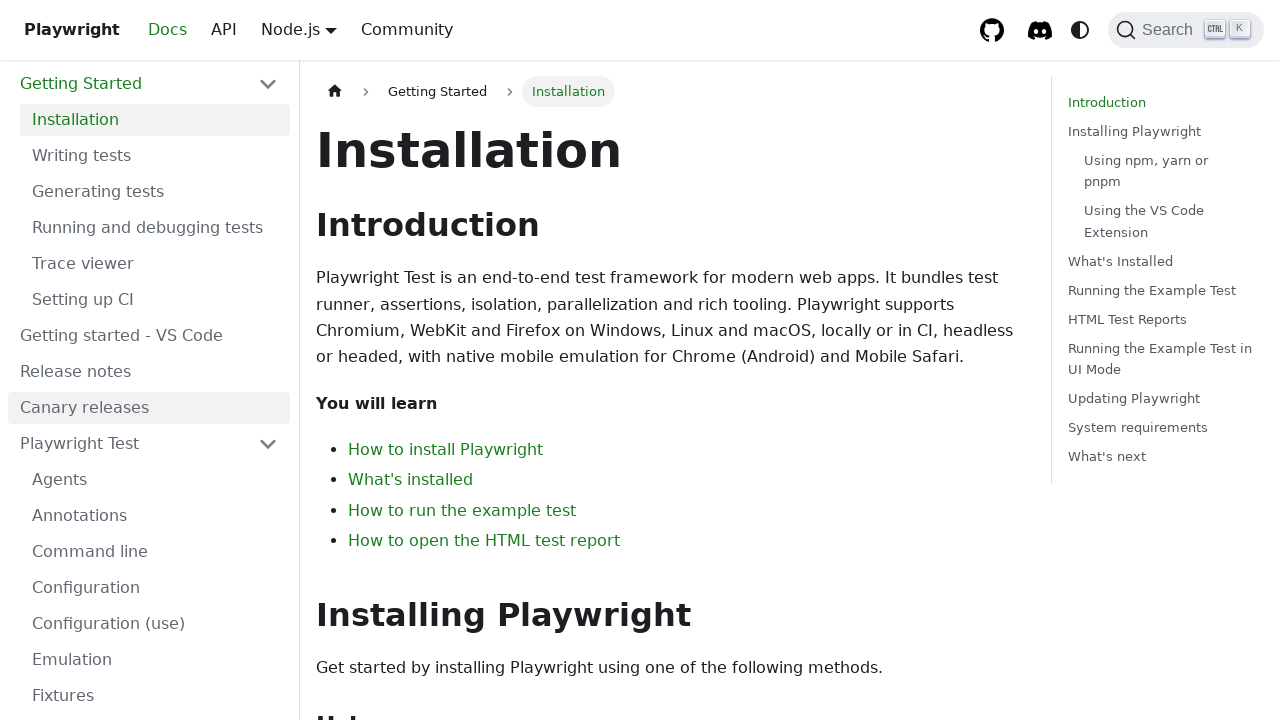

Verified 'Installation' heading is visible
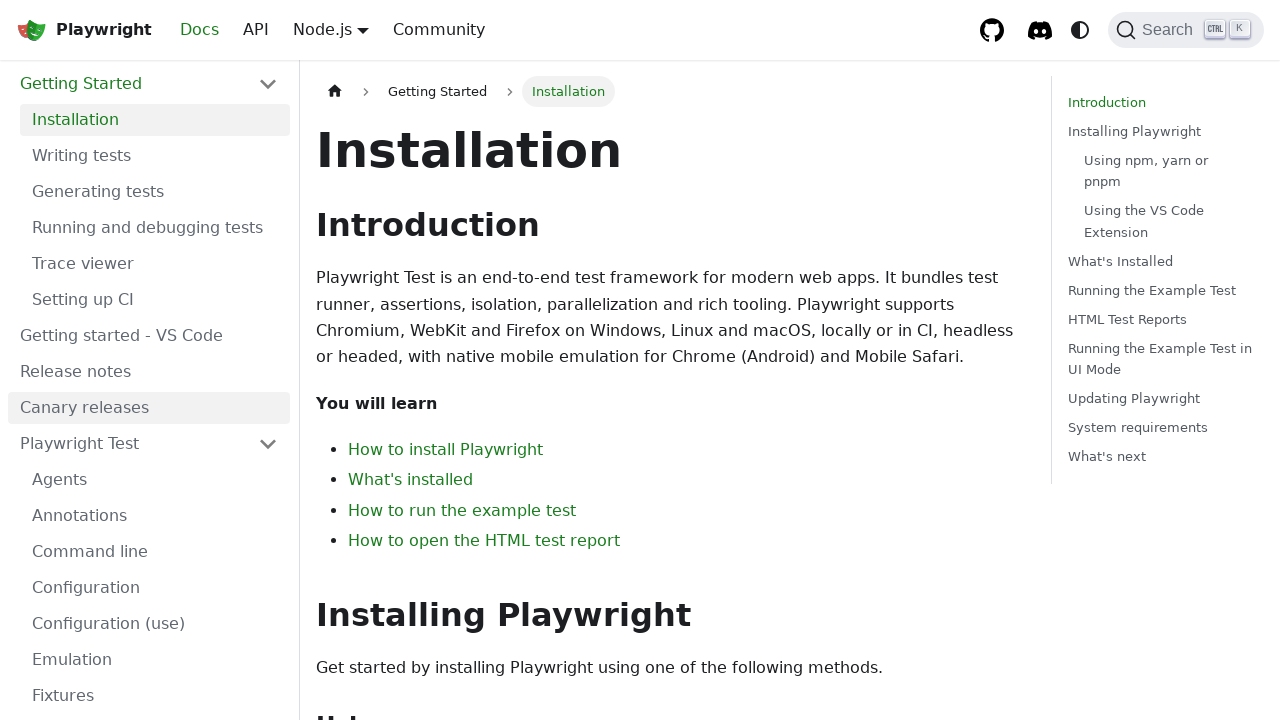

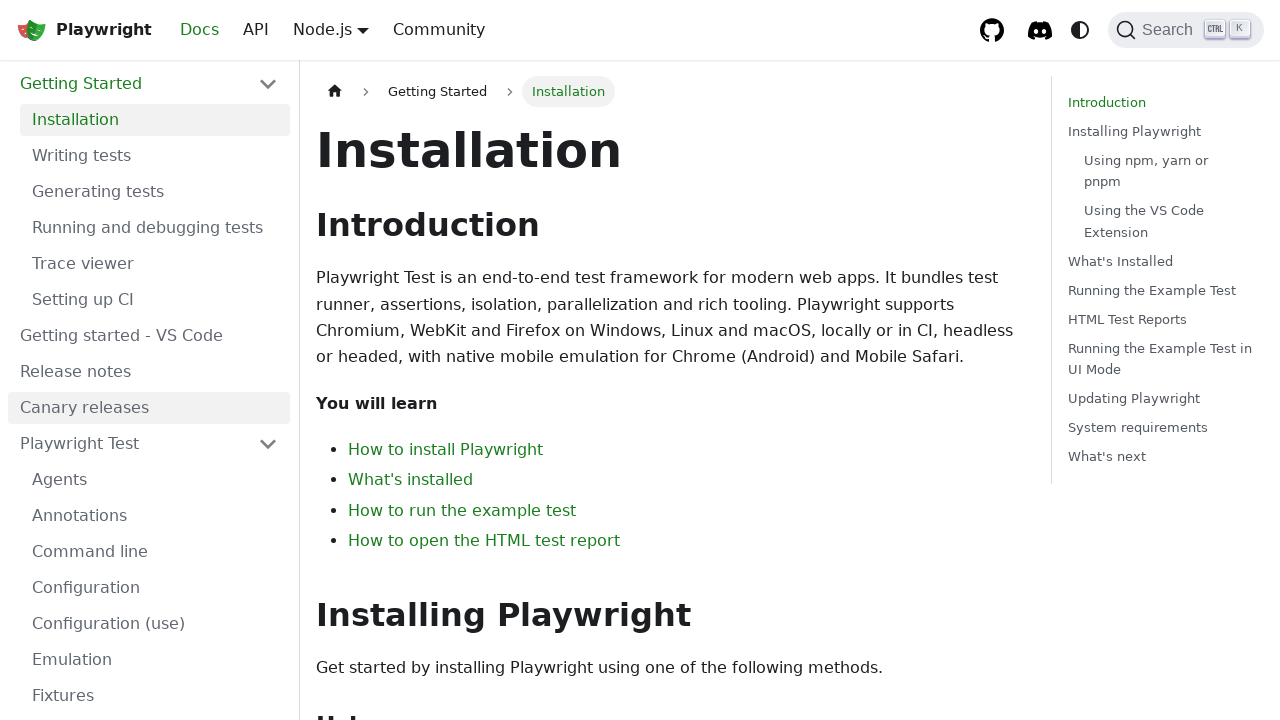